Tests different types of JavaScript alerts (simple alert, confirmation, and prompt) on a demo page by triggering and handling them

Starting URL: https://demo.automationtesting.in/Alerts.html

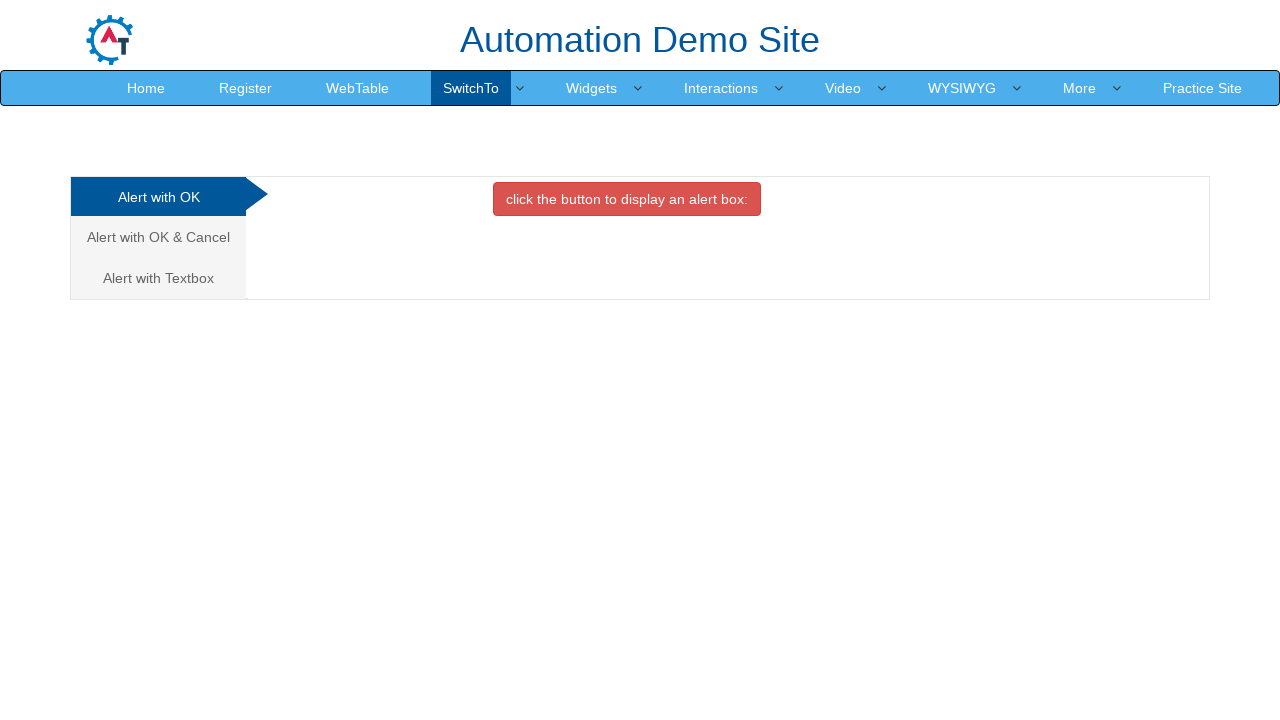

Clicked button to trigger simple alert at (627, 199) on xpath=//*[@id='OKTab']/button
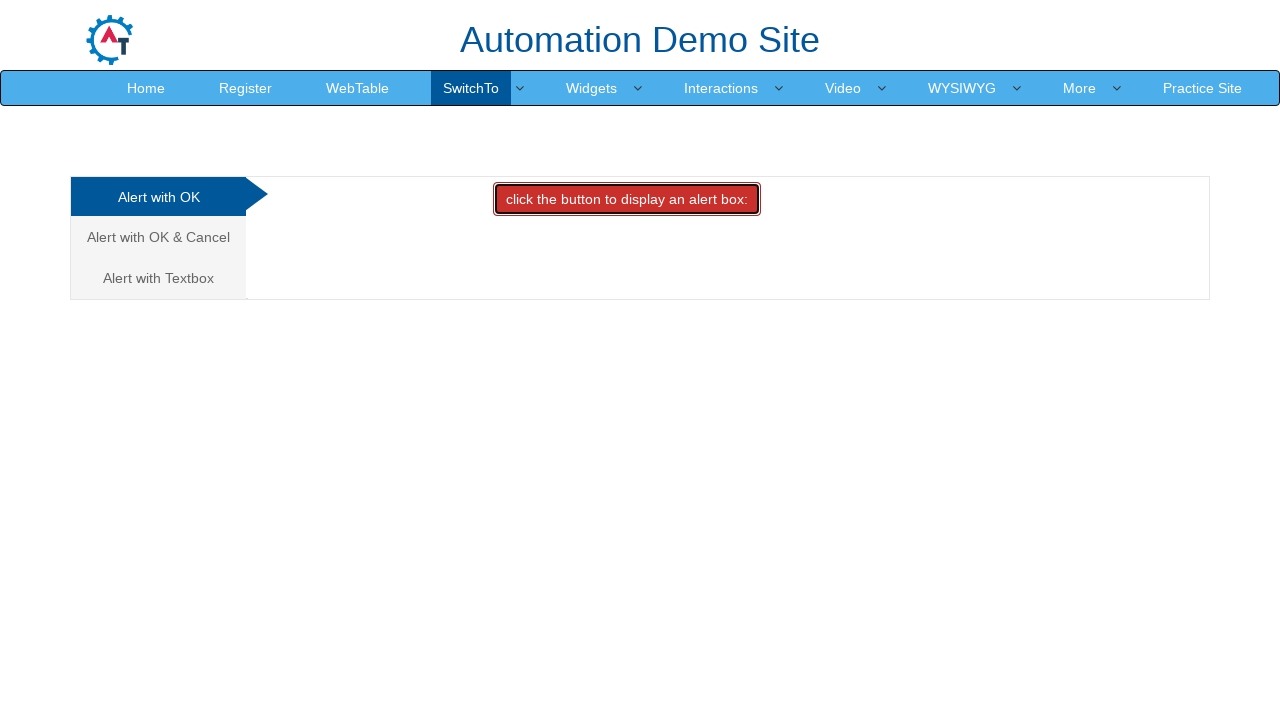

Set up dialog handler to accept simple alert
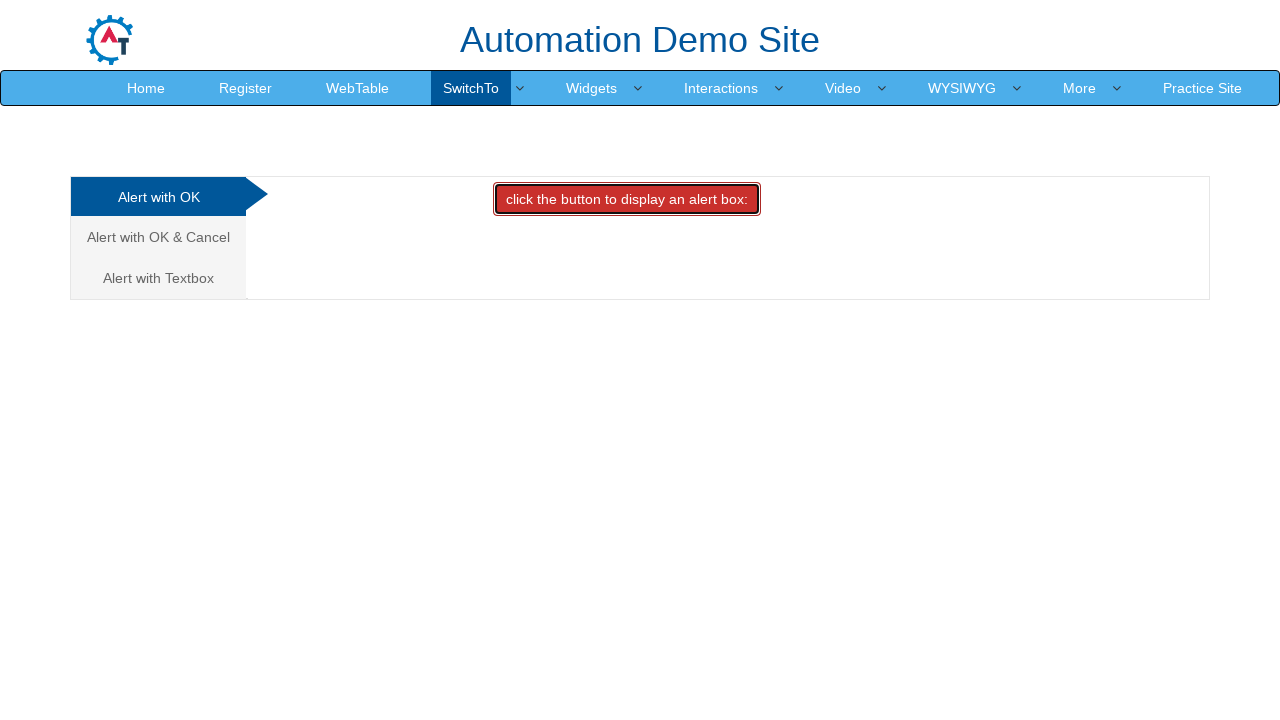

Navigated to confirmation alert tab at (158, 237) on xpath=//a[@href='#CancelTab']
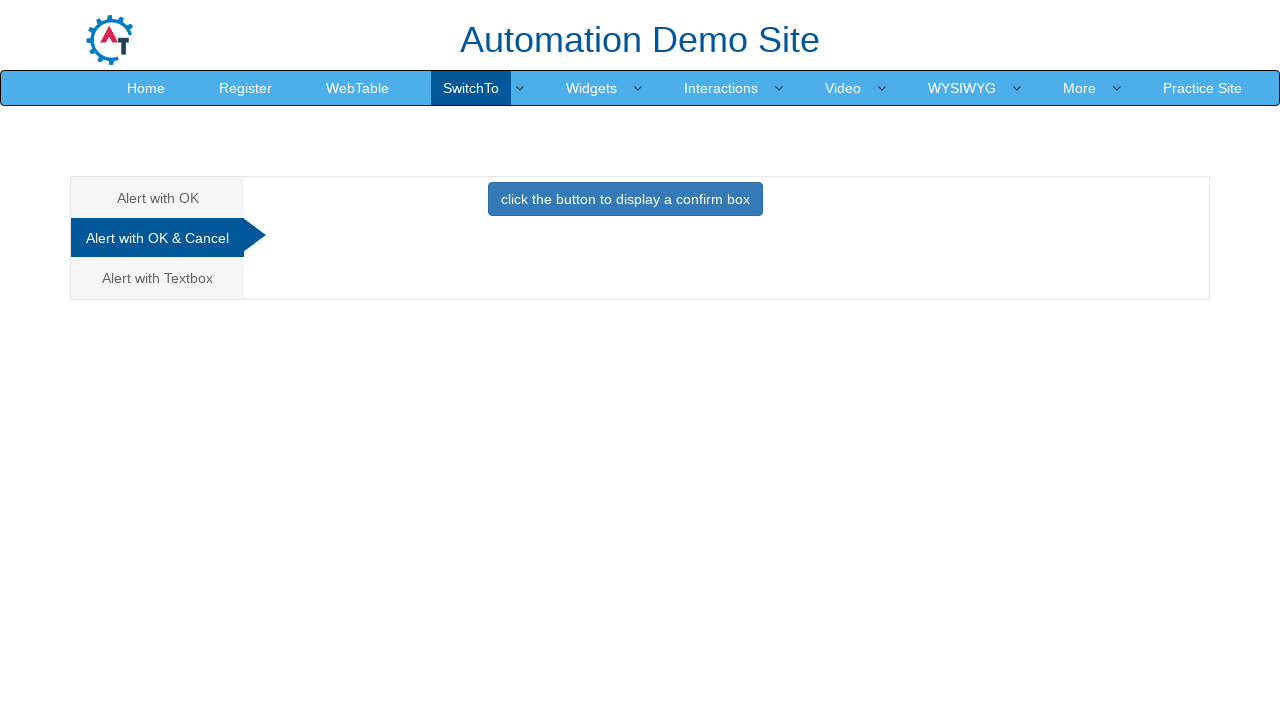

Clicked button to trigger confirmation alert at (625, 199) on xpath=//button[@class='btn btn-primary']
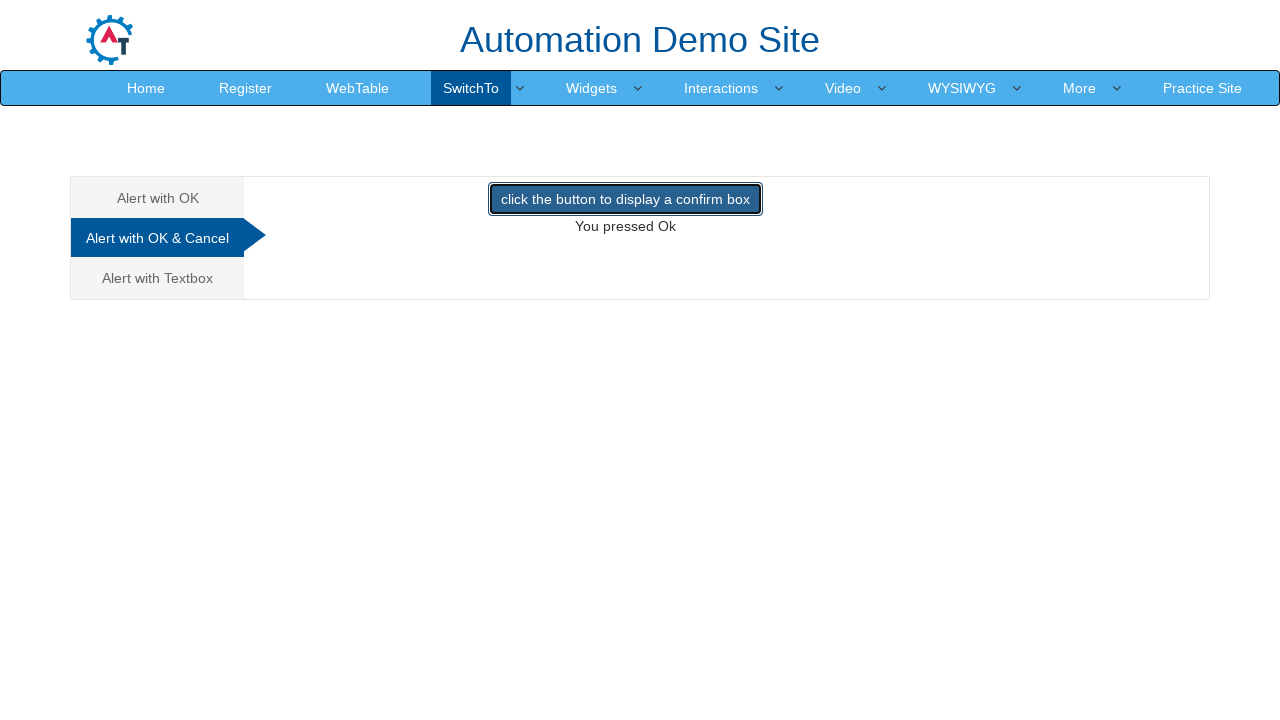

Set up dialog handler to accept confirmation alert
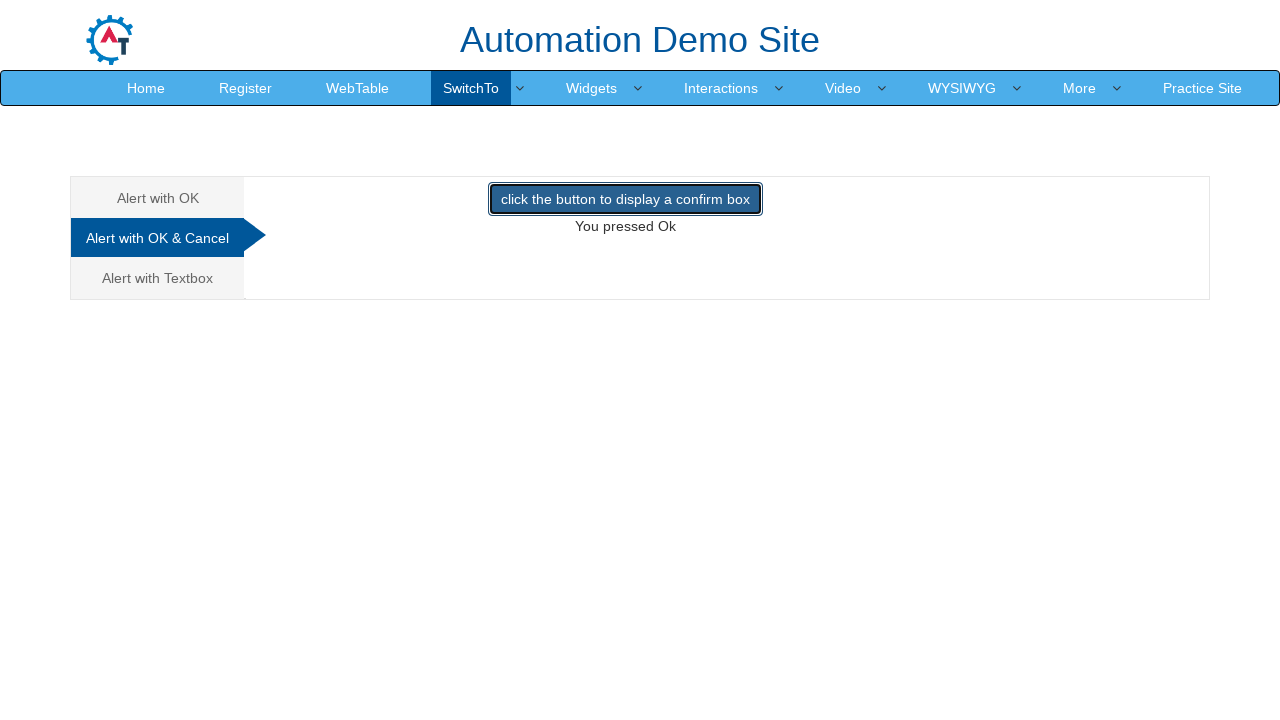

Navigated to prompt alert tab at (158, 278) on xpath=//a[@href='#Textbox']
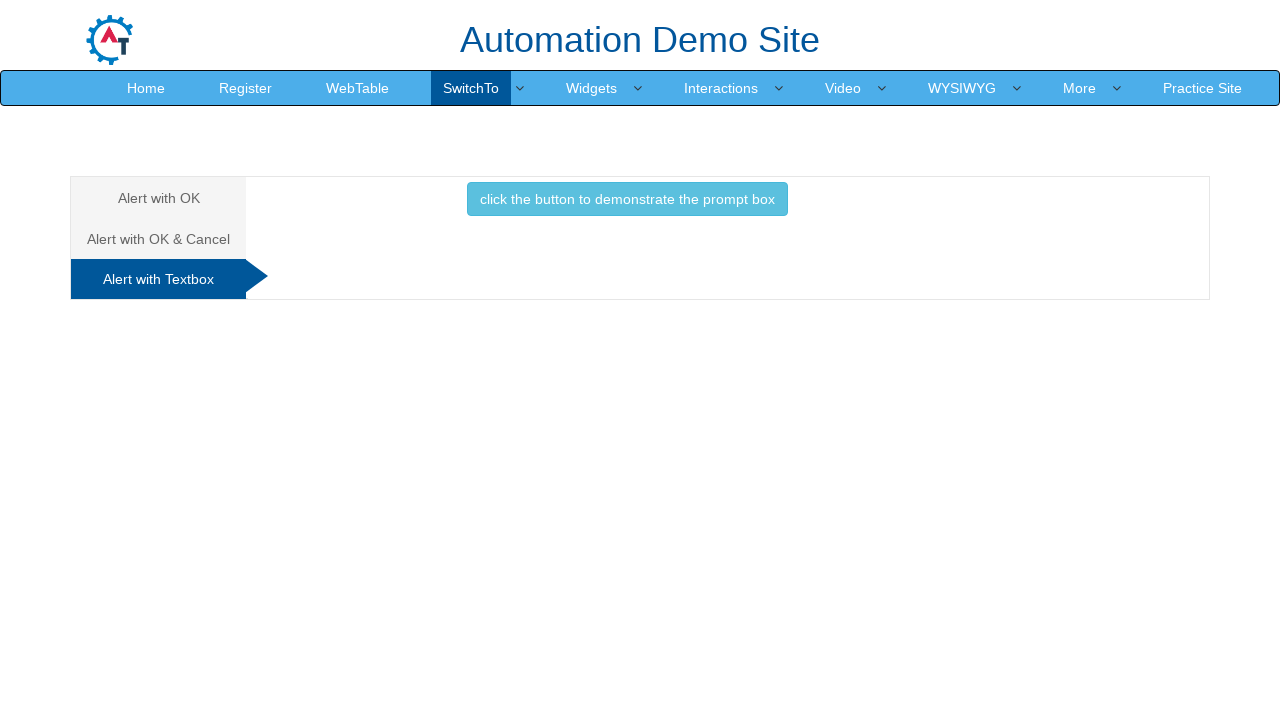

Clicked button to trigger prompt alert at (627, 199) on xpath=//button[@class='btn btn-info']
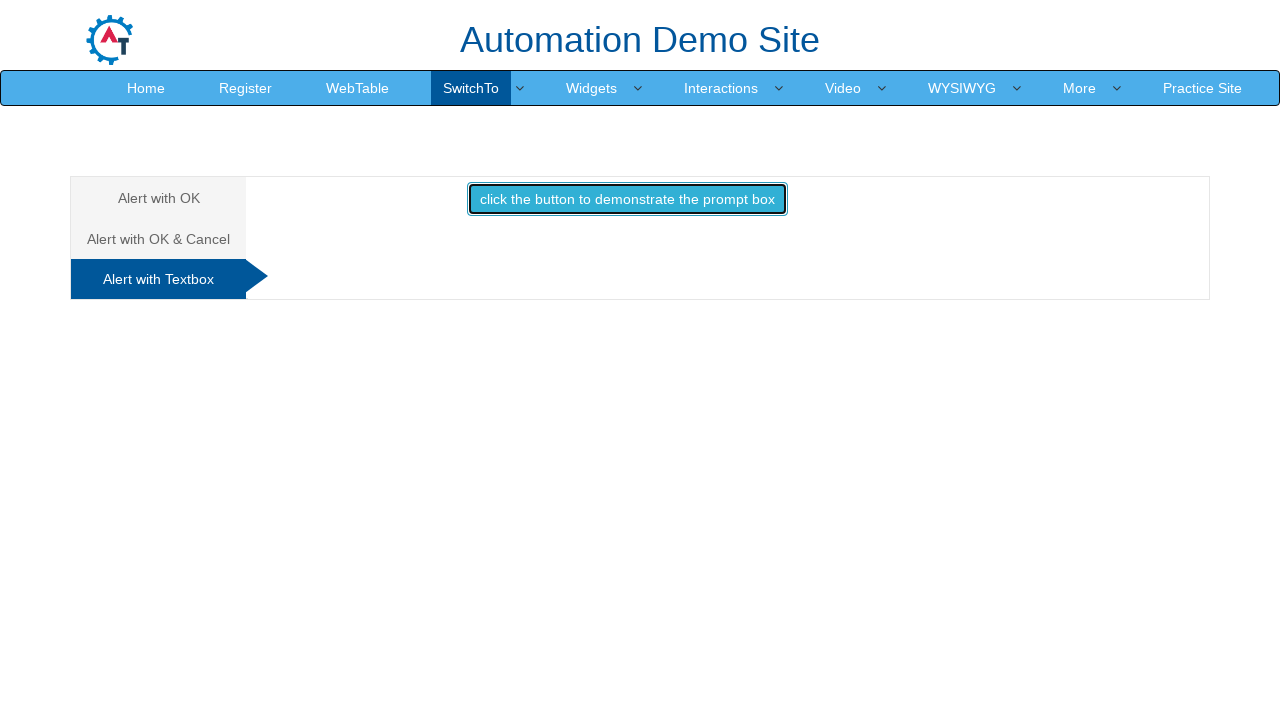

Set up dialog handler to accept prompt alert with 'Test input text'
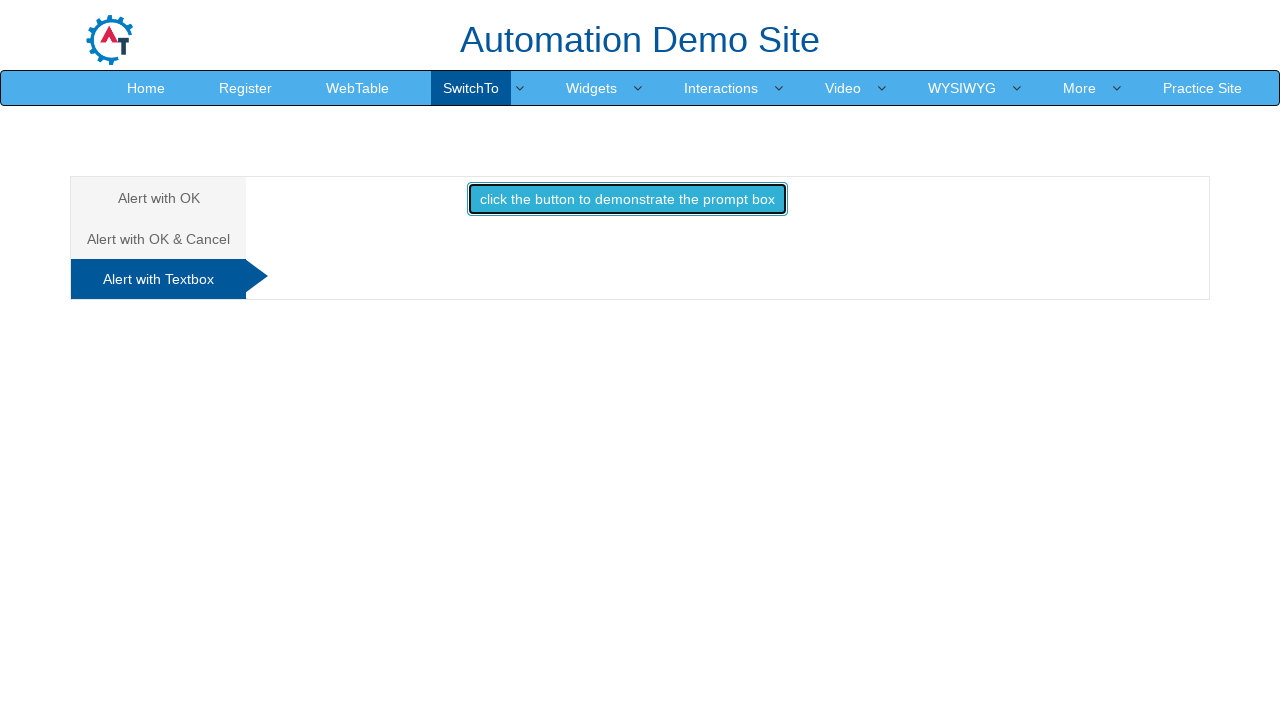

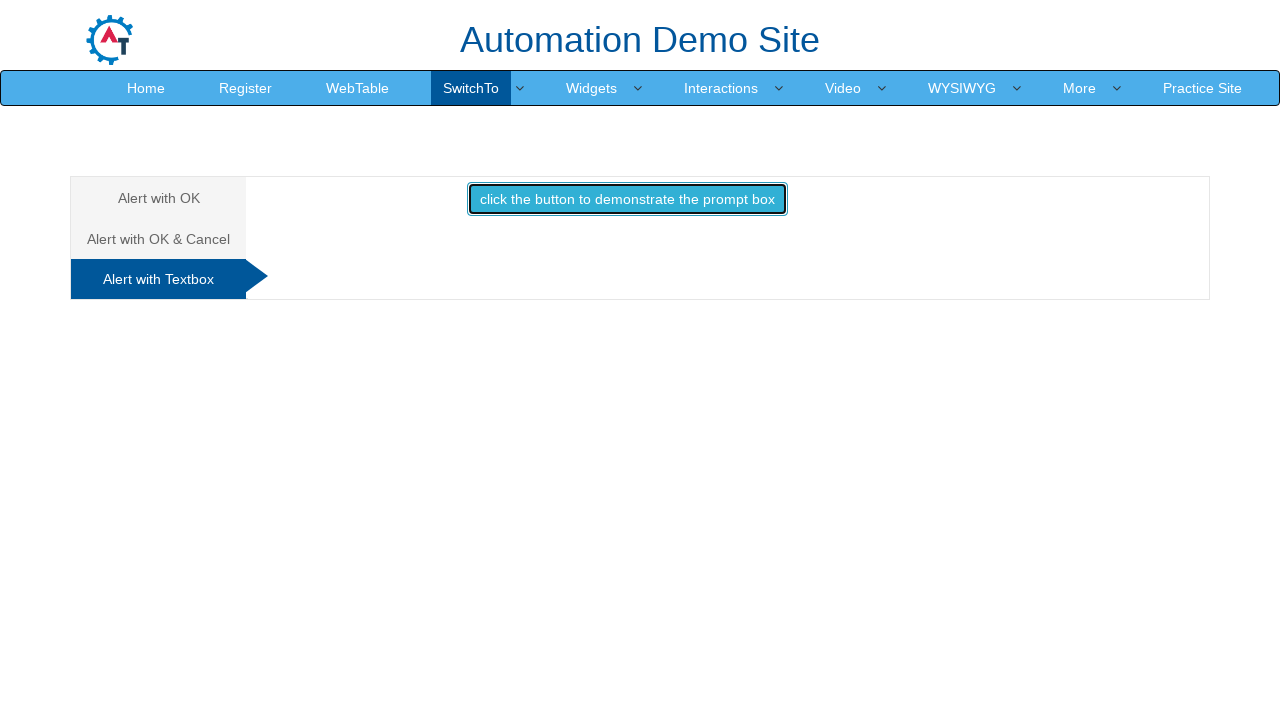